Tests JavaScript alert functionality by clicking the alert button, accepting it, and verifying the success message

Starting URL: https://practice.cydeo.com/javascript_alerts

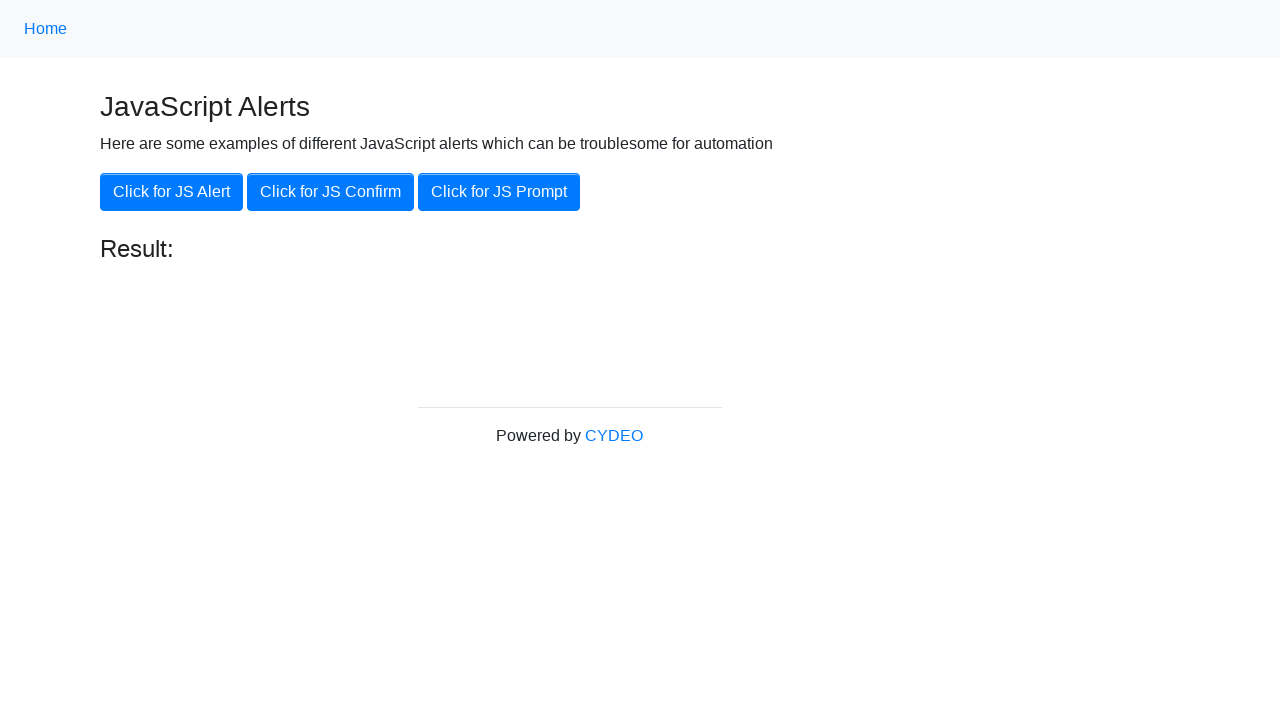

Navigated to JavaScript alerts practice page
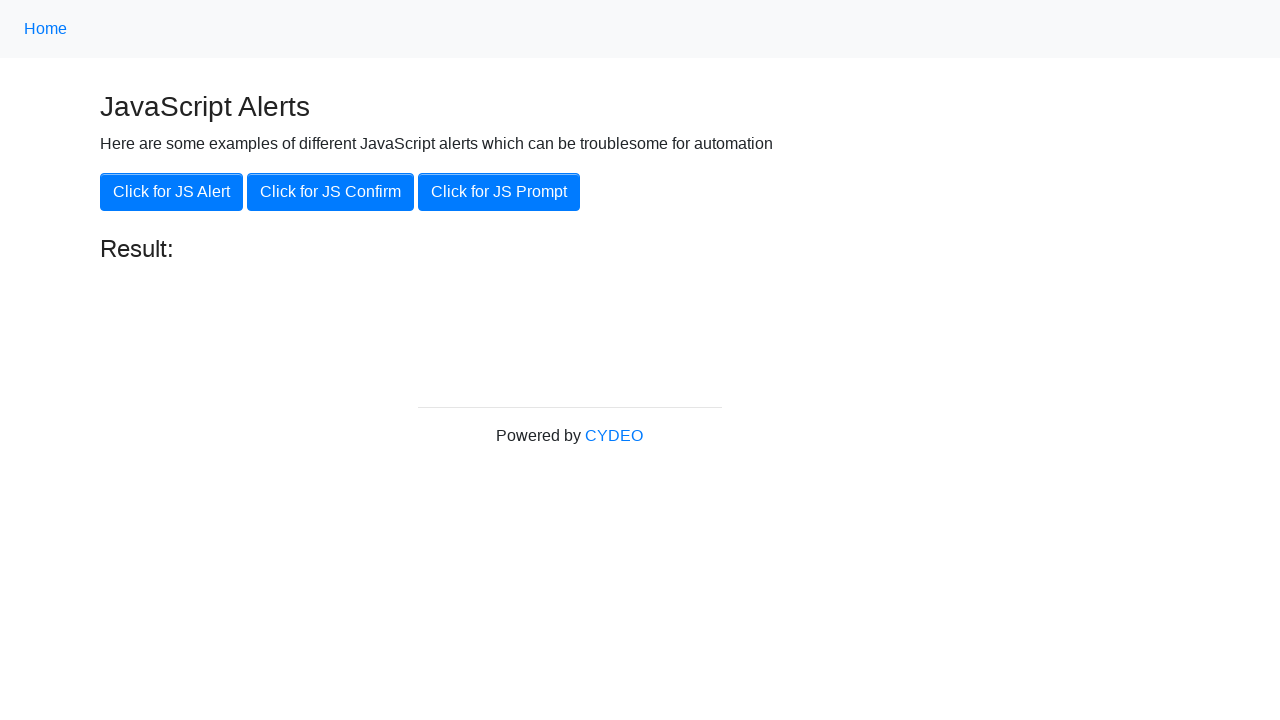

Clicked the 'Click for JS Alert' button at (172, 192) on xpath=//button[.='Click for JS Alert']
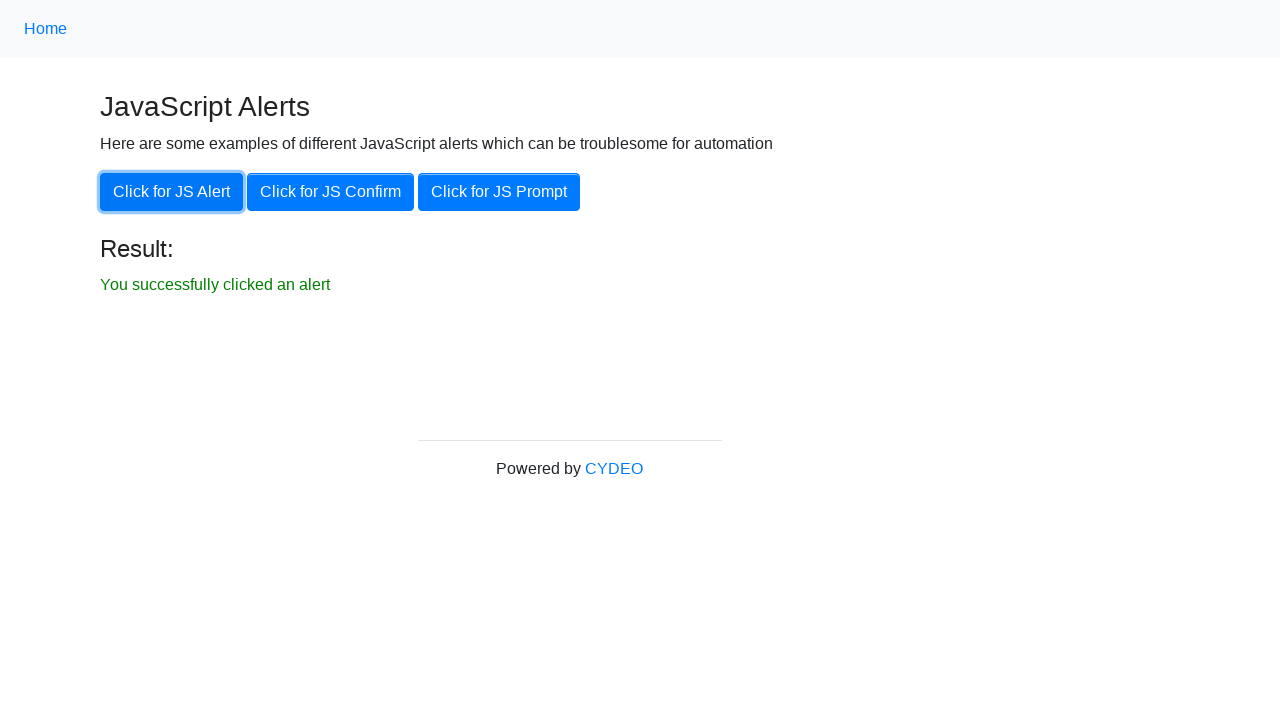

Set up dialog handler to accept alerts
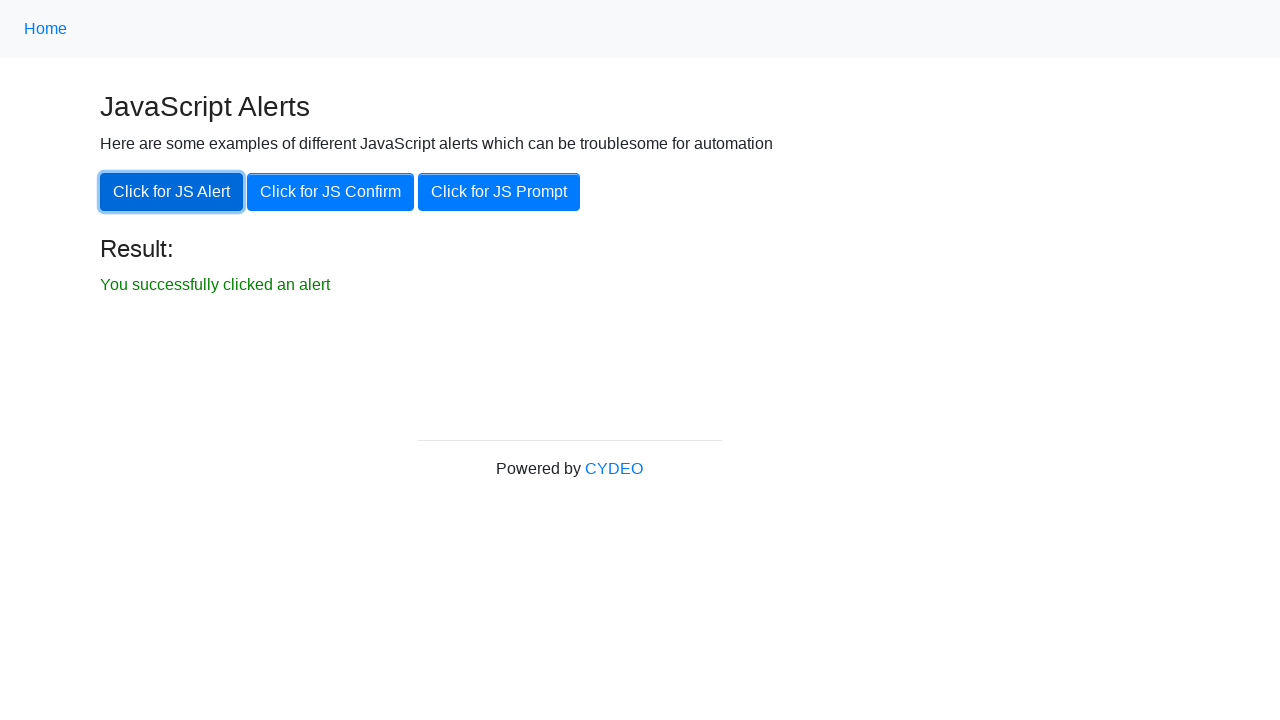

Result text element loaded on the page
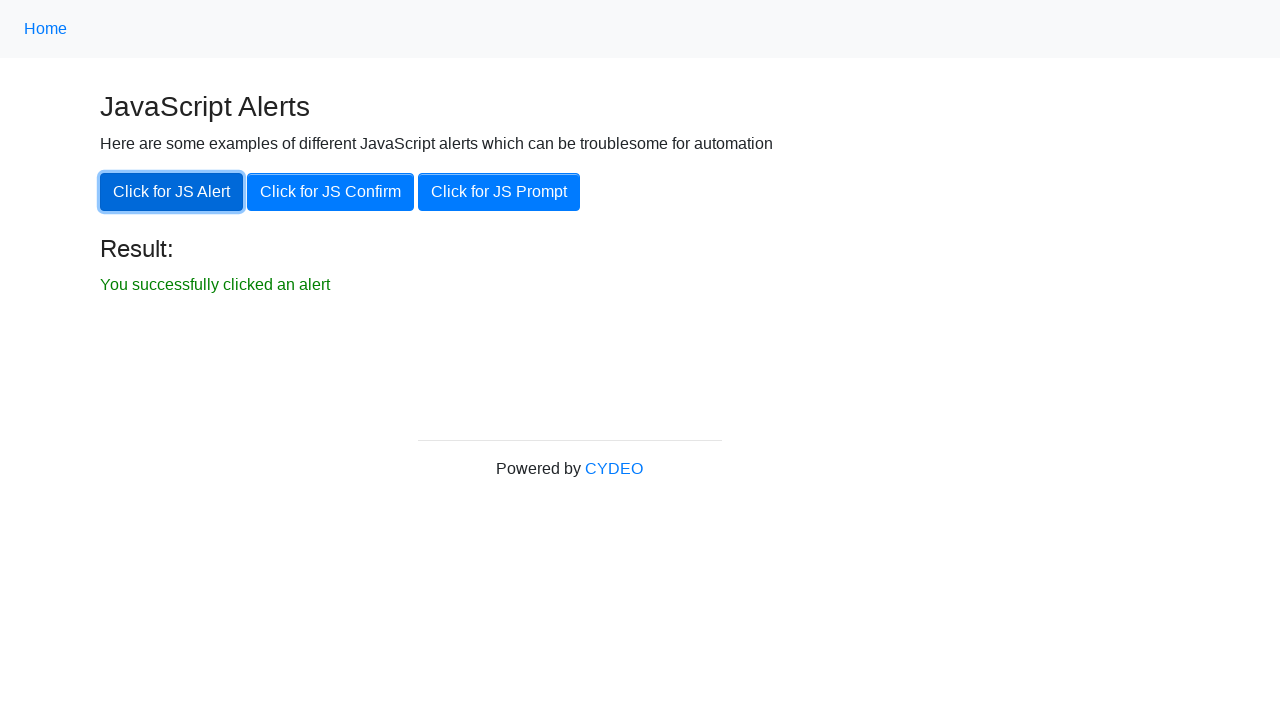

Located the result text element
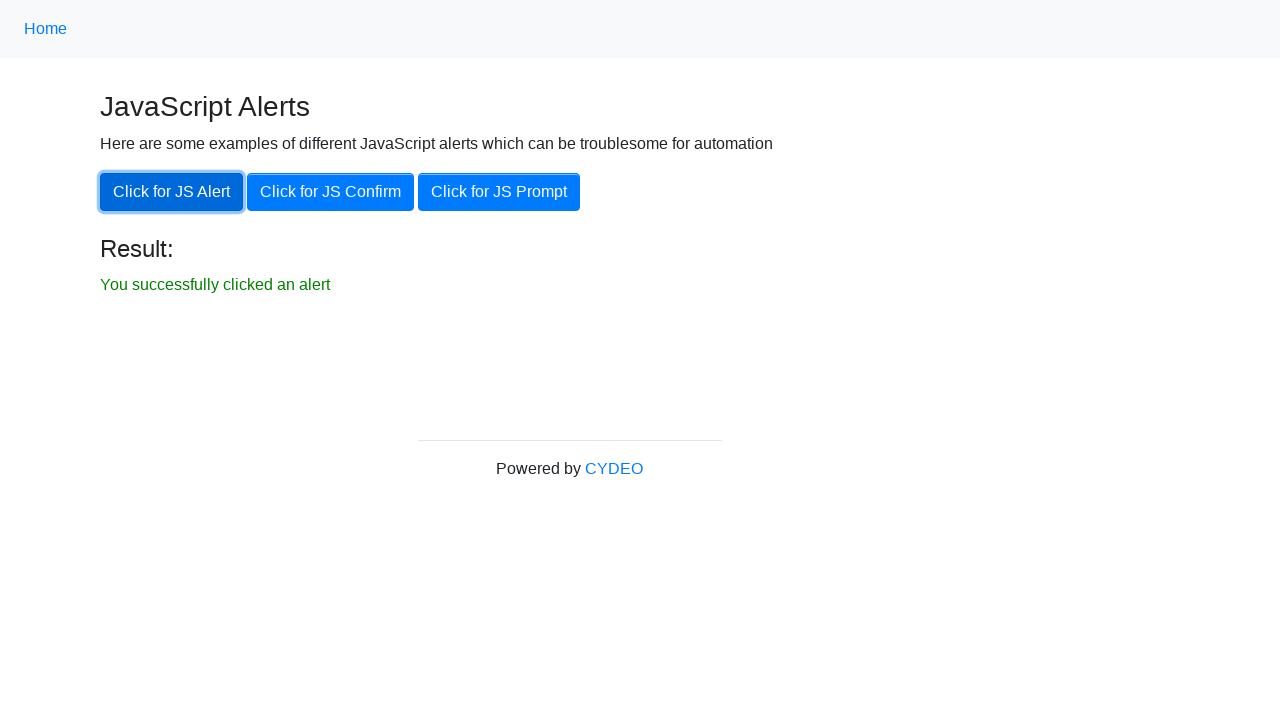

Verified result text is visible
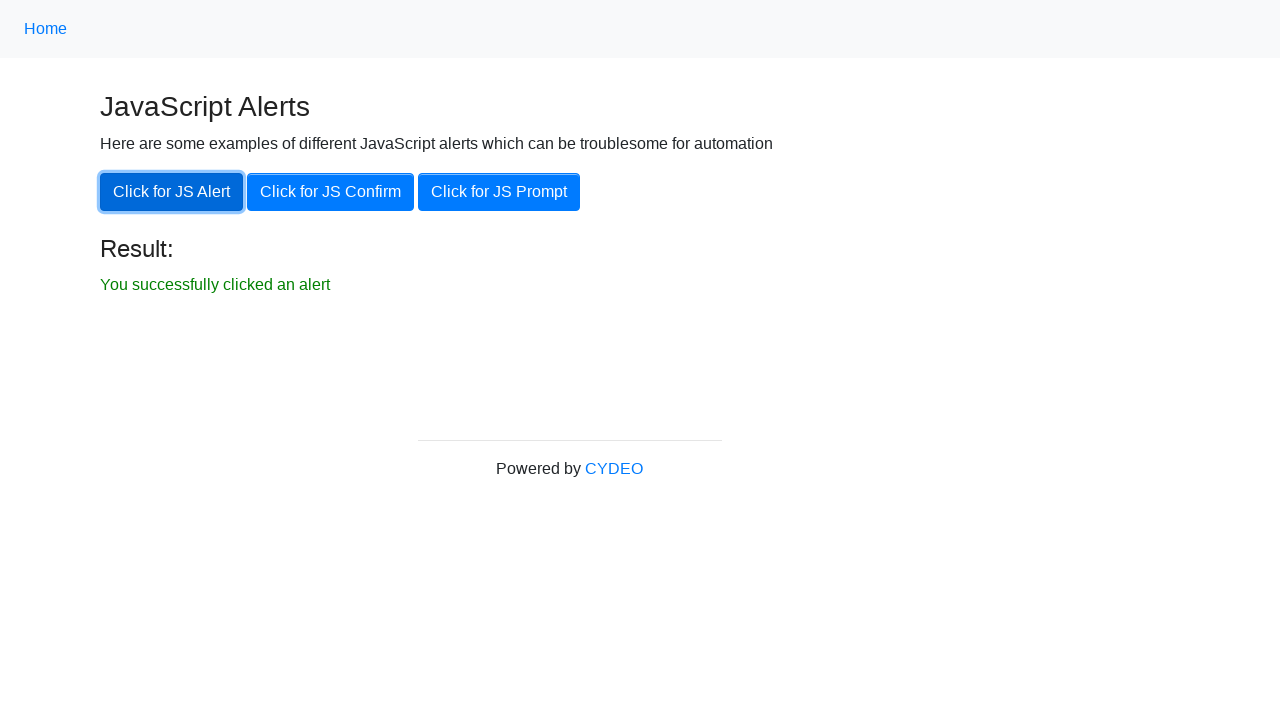

Verified result text matches 'You successfully clicked an alert'
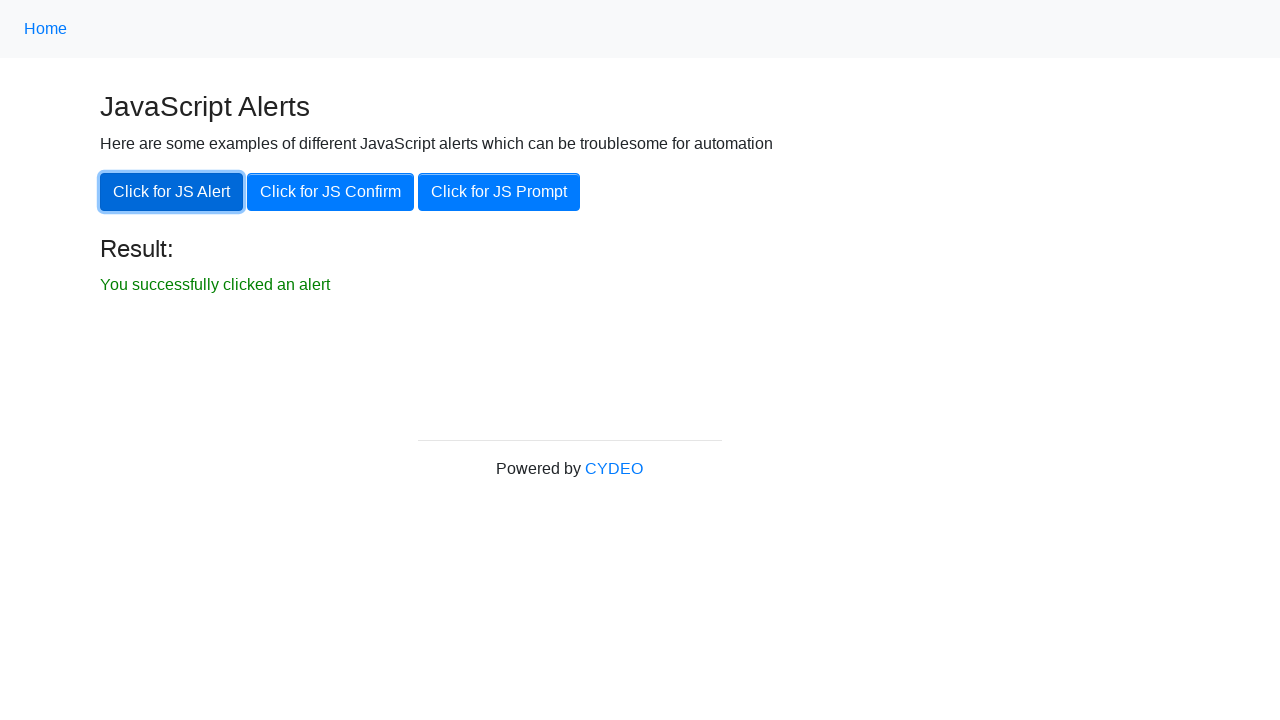

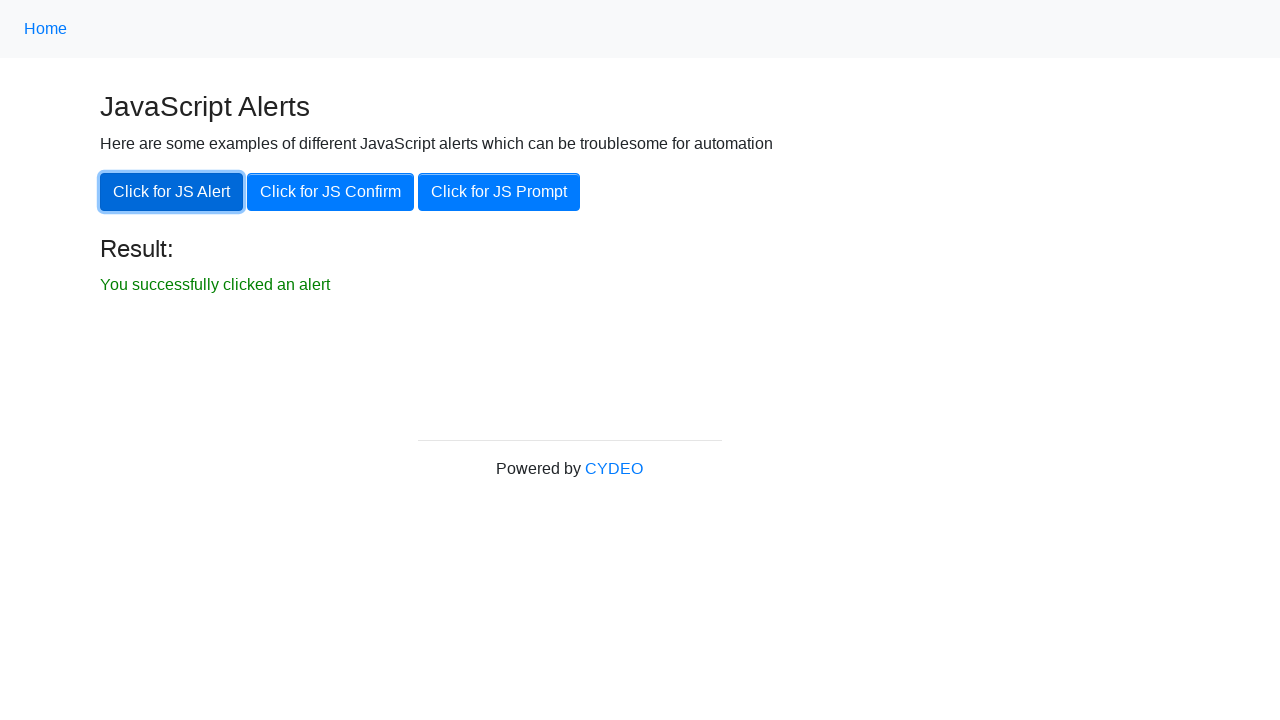